Tests that clicking Clear completed button removes completed items from the list

Starting URL: https://demo.playwright.dev/todomvc

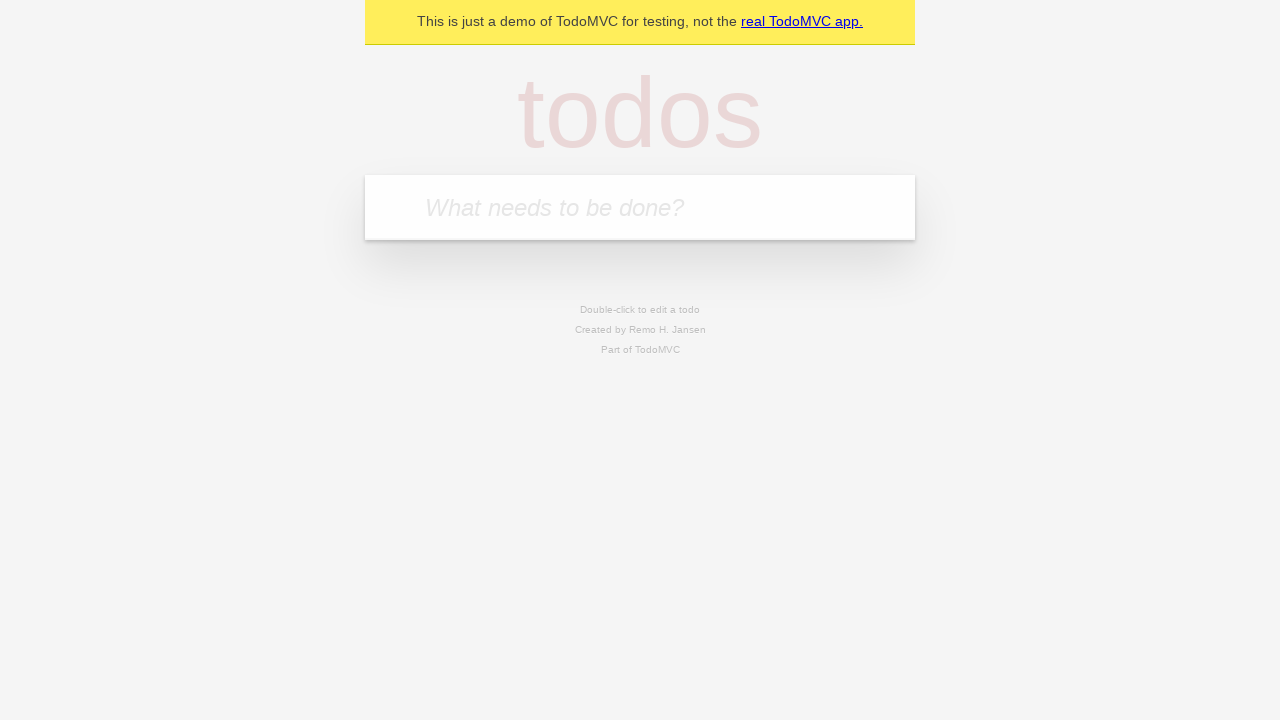

Filled todo input with 'buy some cheese' on internal:attr=[placeholder="What needs to be done?"i]
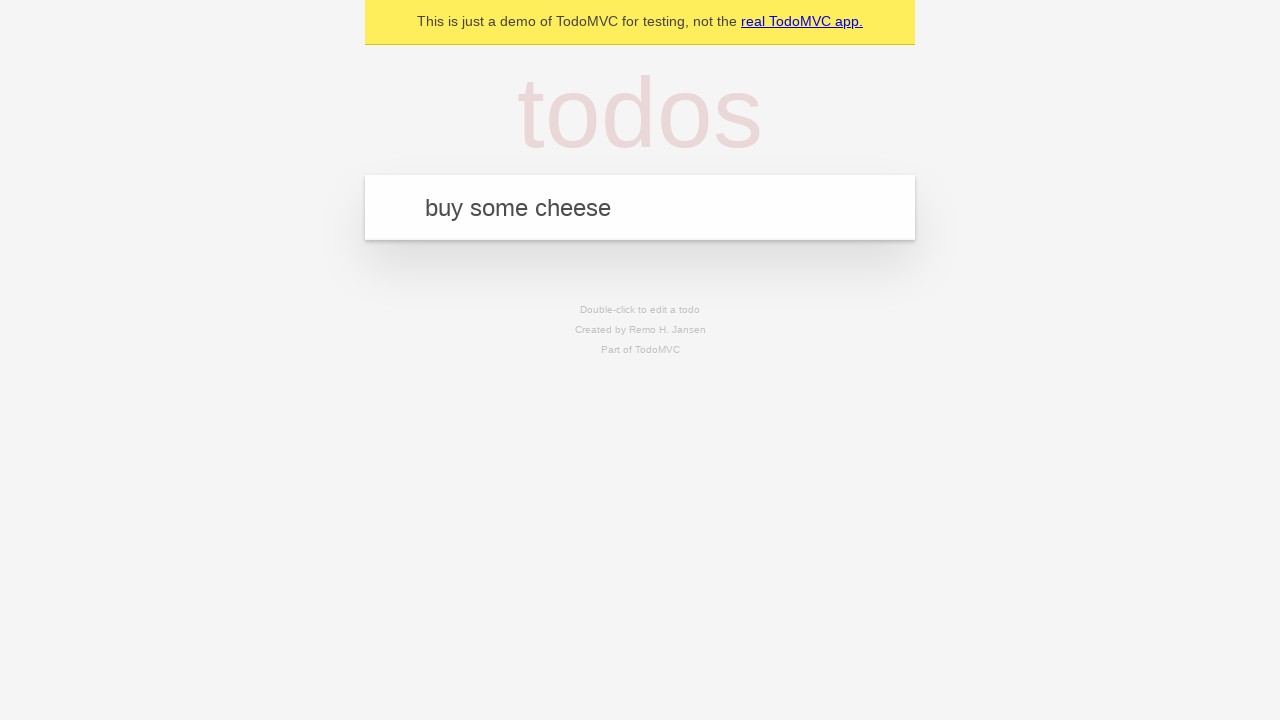

Pressed Enter to add first todo item on internal:attr=[placeholder="What needs to be done?"i]
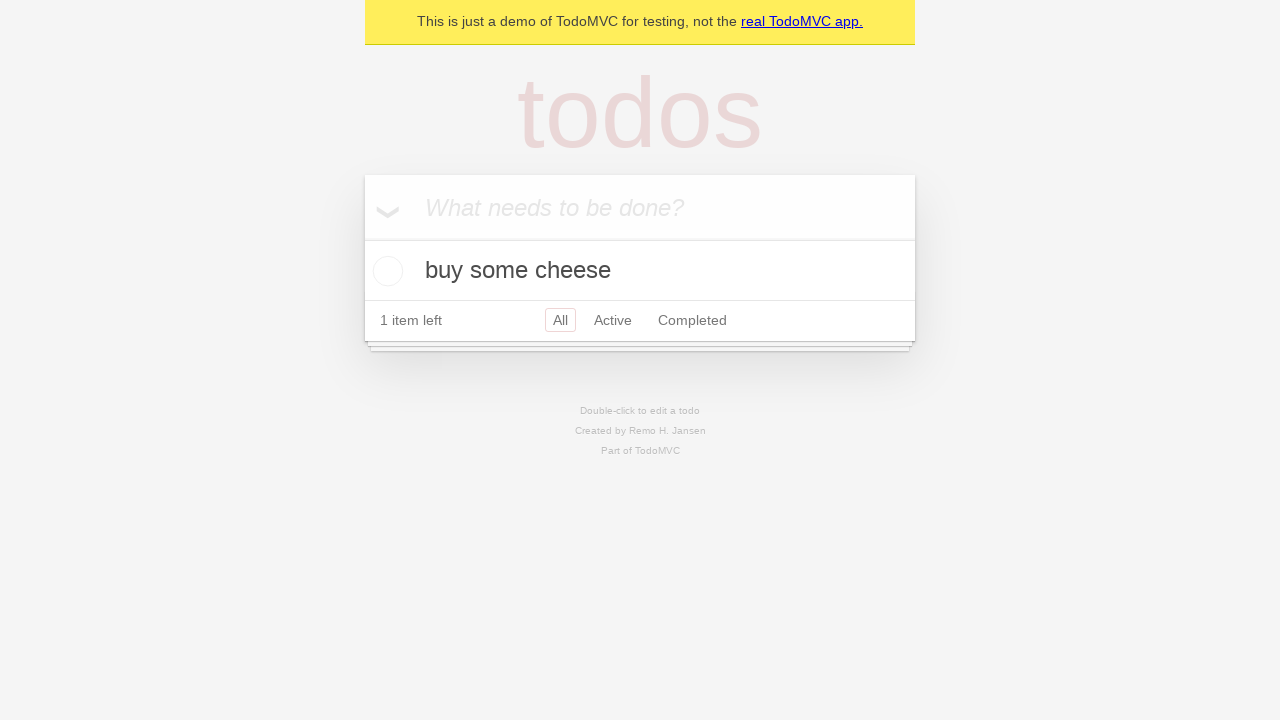

Filled todo input with 'feed the cat' on internal:attr=[placeholder="What needs to be done?"i]
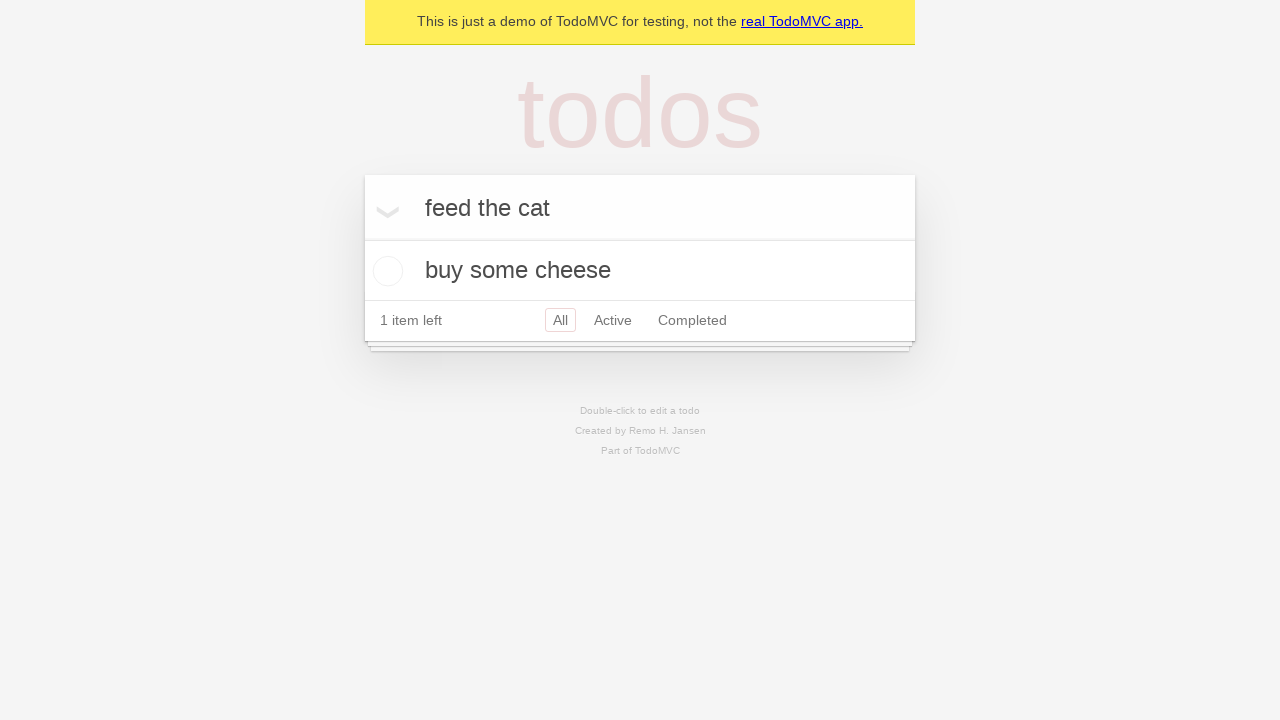

Pressed Enter to add second todo item on internal:attr=[placeholder="What needs to be done?"i]
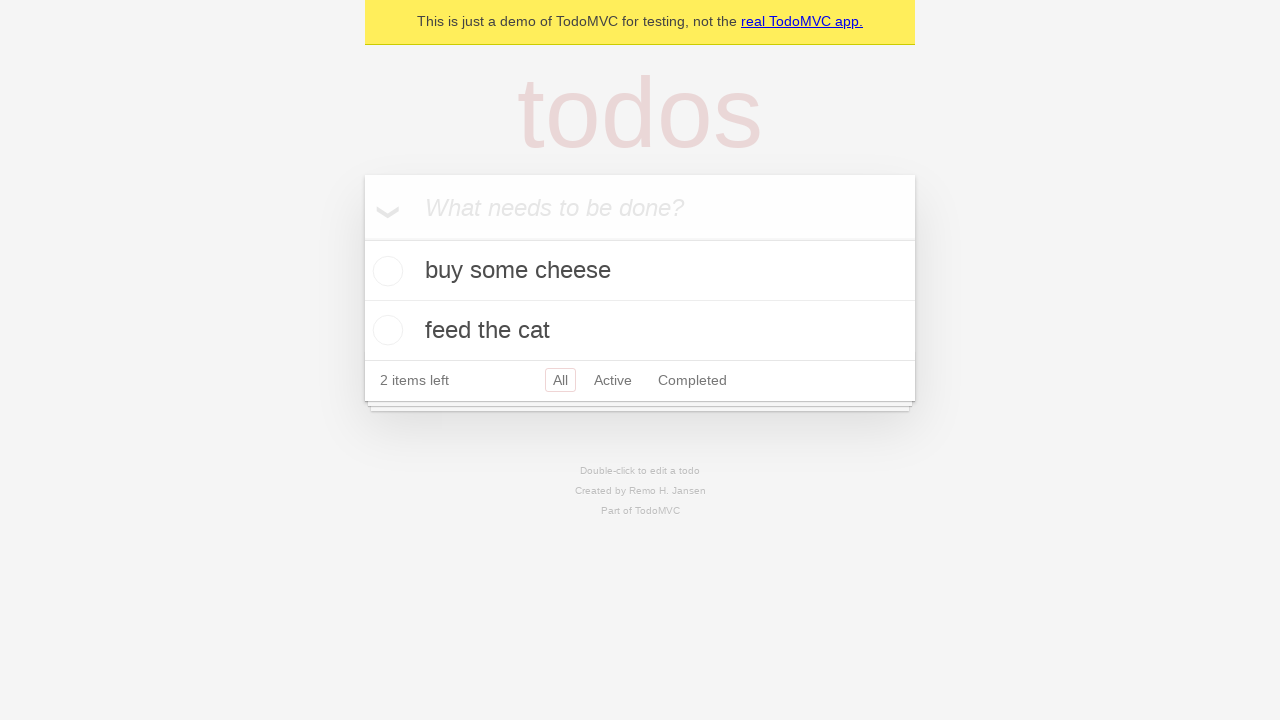

Filled todo input with 'book a doctors appointment' on internal:attr=[placeholder="What needs to be done?"i]
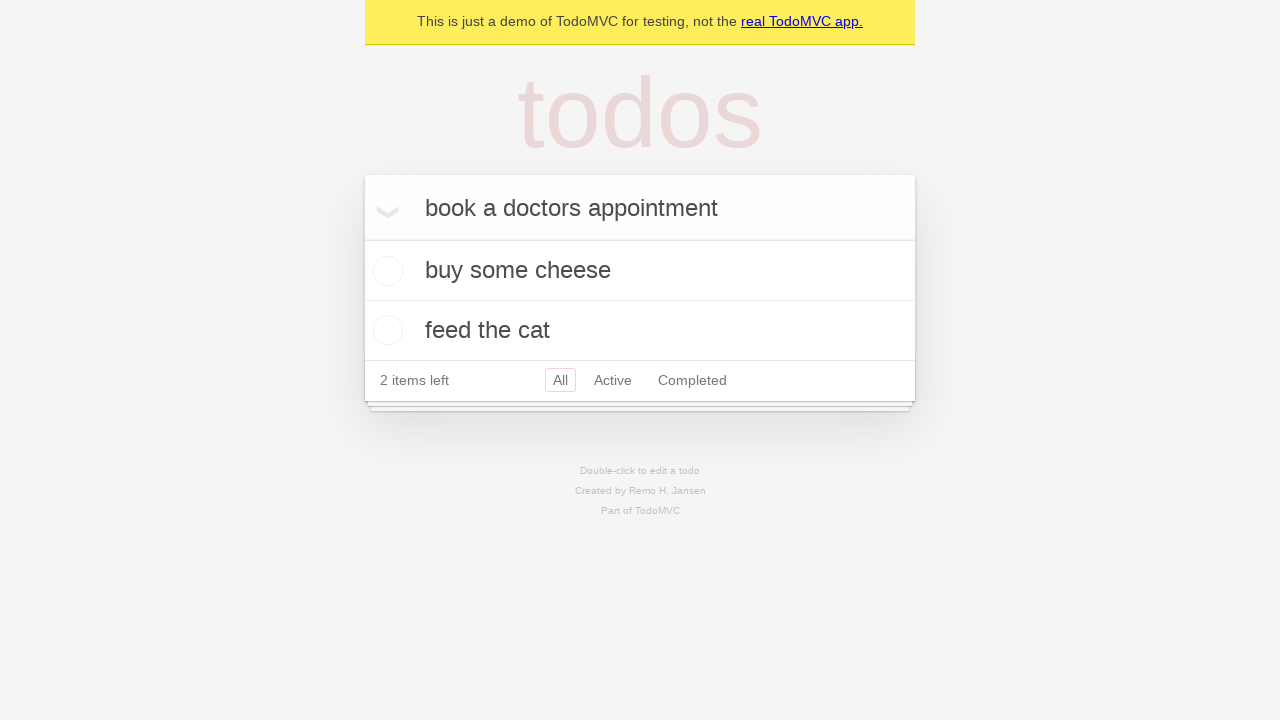

Pressed Enter to add third todo item on internal:attr=[placeholder="What needs to be done?"i]
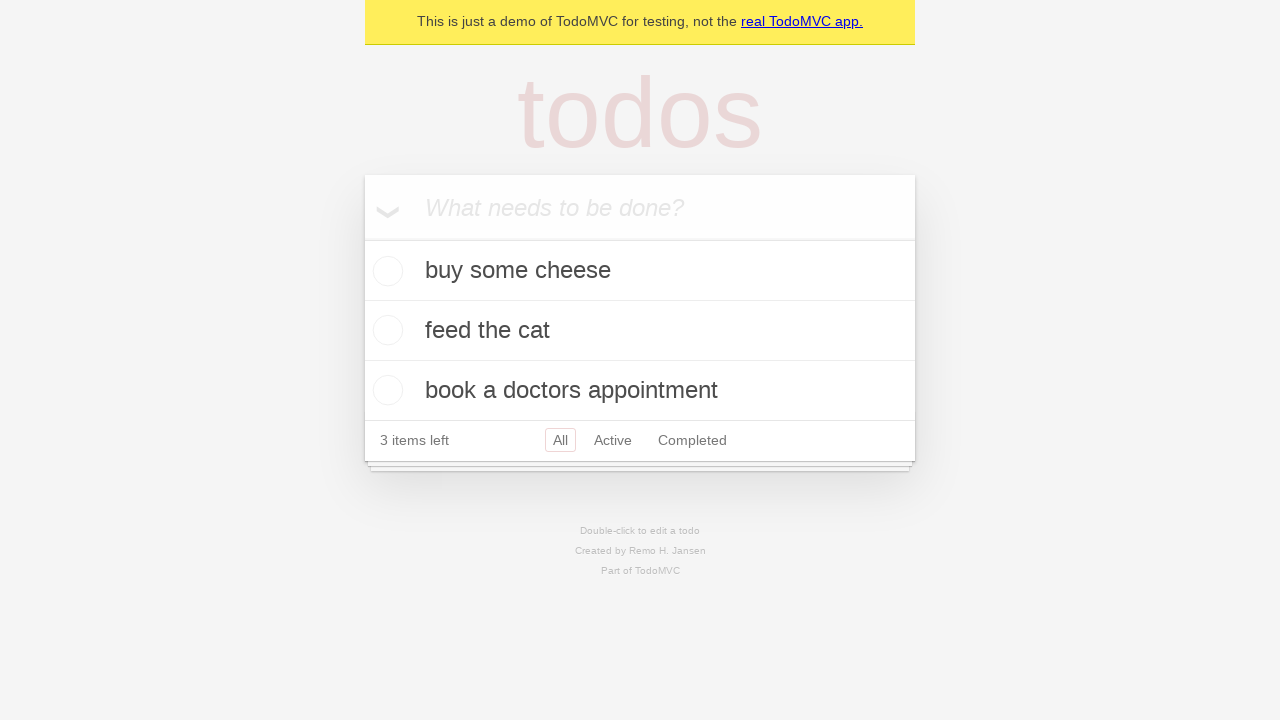

Checked the second todo item to mark it as completed at (385, 330) on internal:testid=[data-testid="todo-item"s] >> nth=1 >> internal:role=checkbox
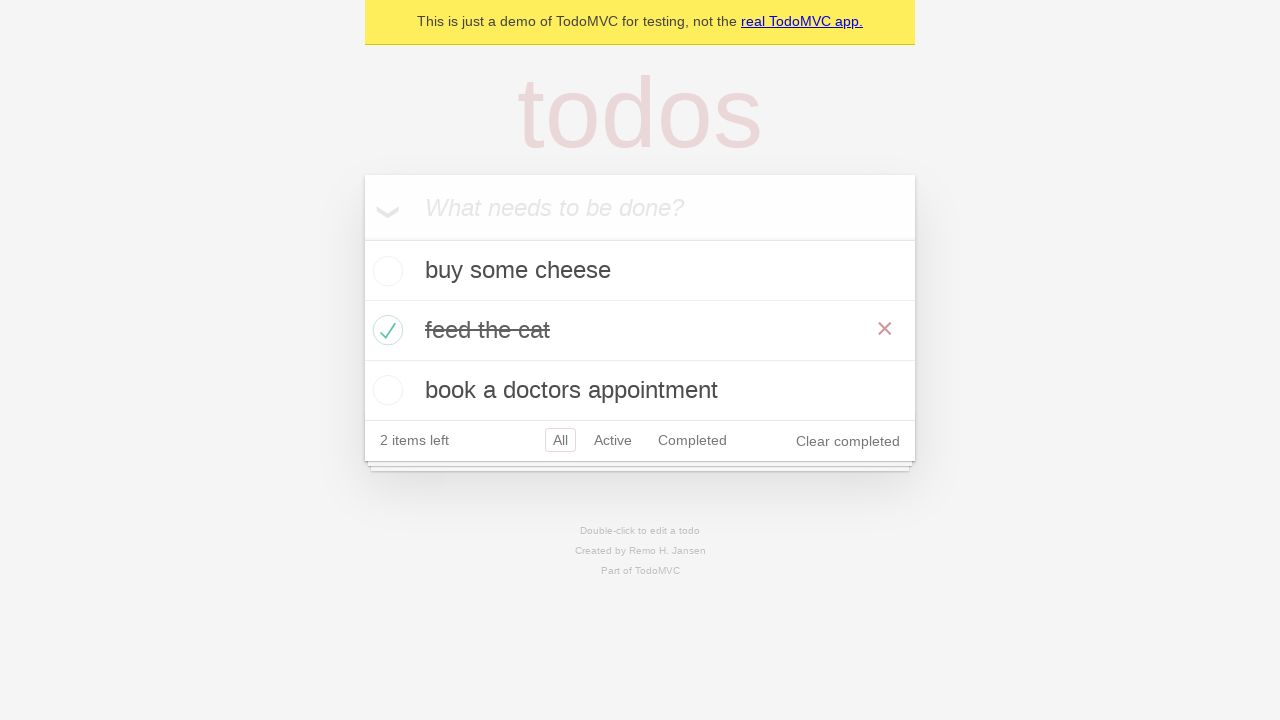

Clicked Clear completed button to remove completed items at (848, 441) on internal:role=button[name="Clear completed"i]
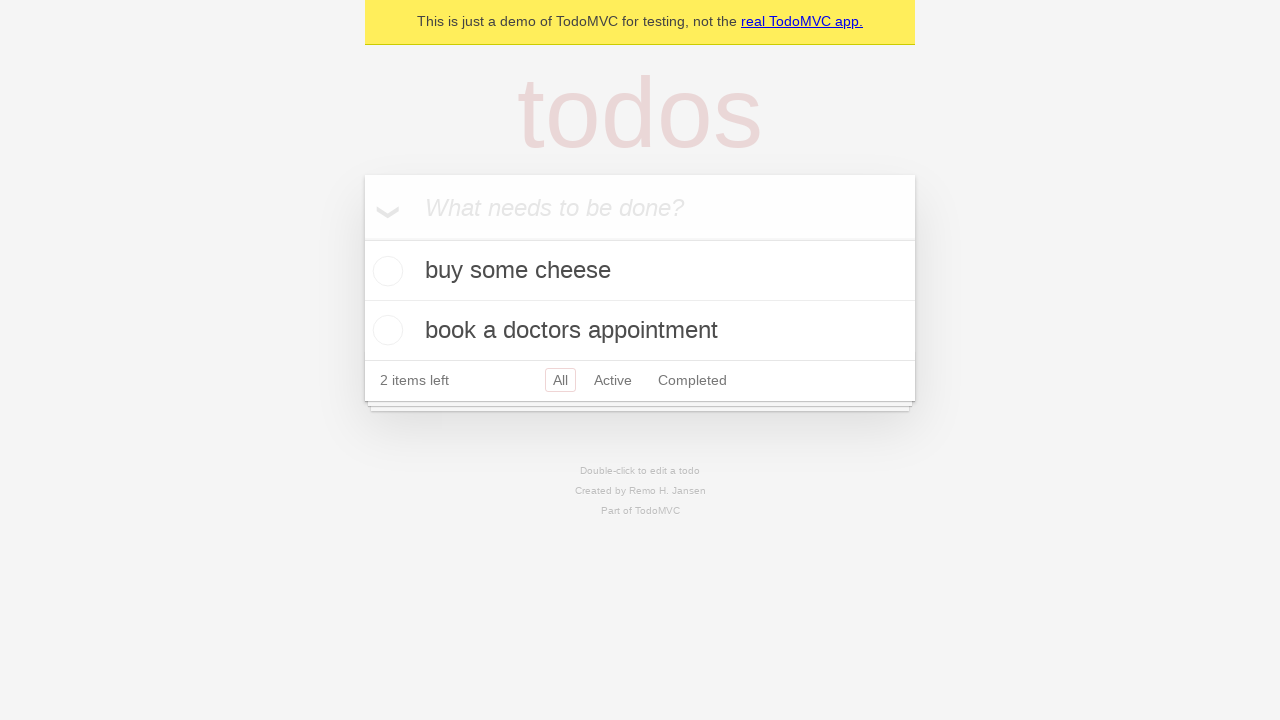

Verified that remaining todo items are displayed after clearing completed items
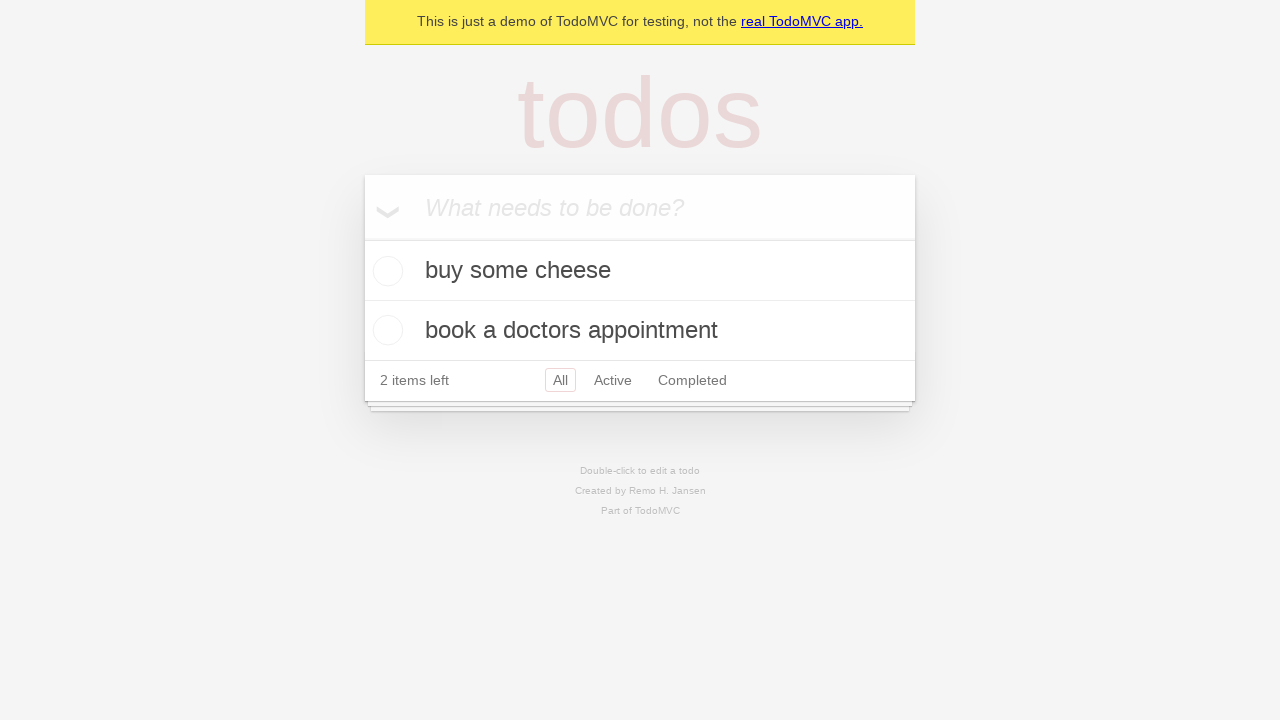

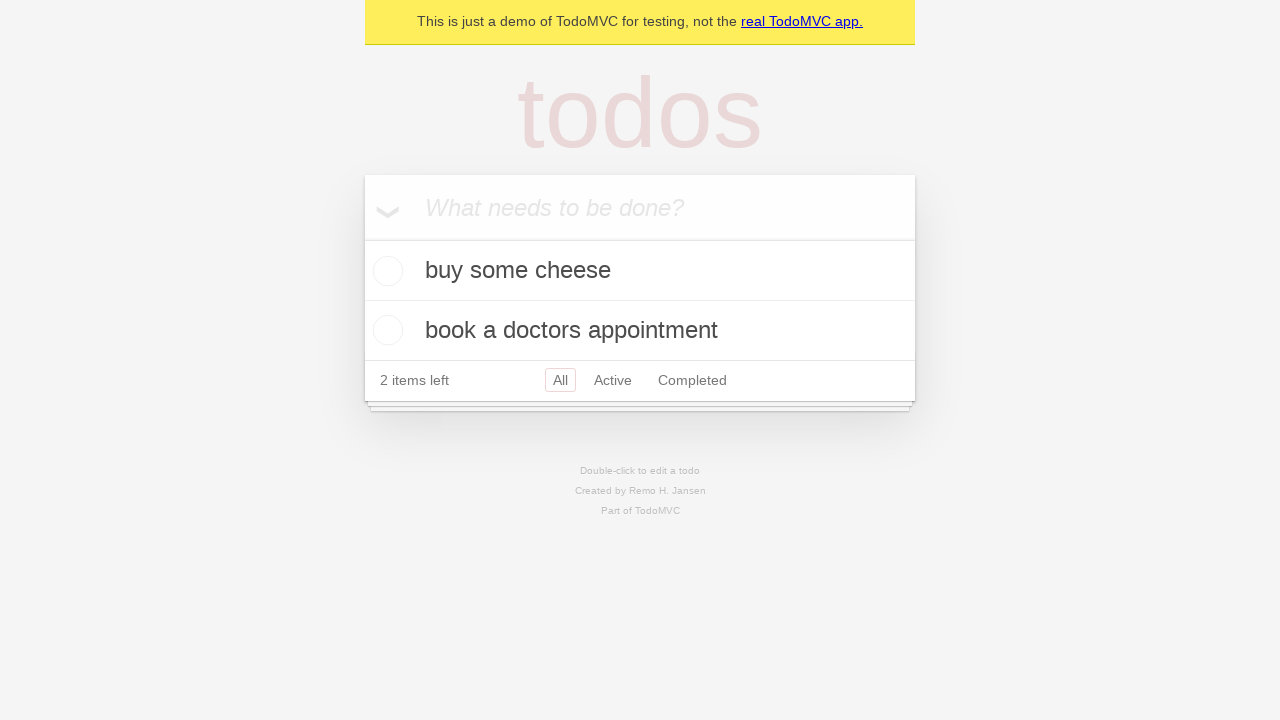